Tests radio button selection functionality by clicking on the third radio button and verifying it's selected

Starting URL: https://rahulshettyacademy.com/AutomationPractice/

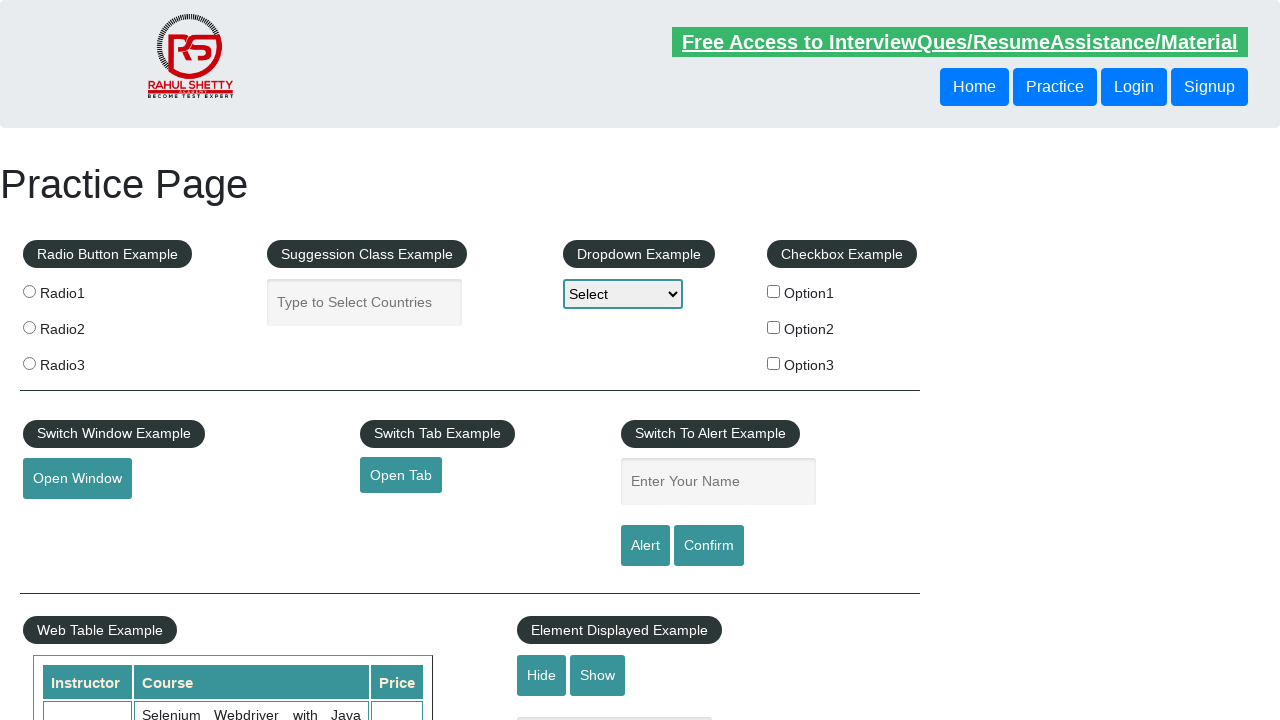

Located all radio buttons with name 'radioButton'
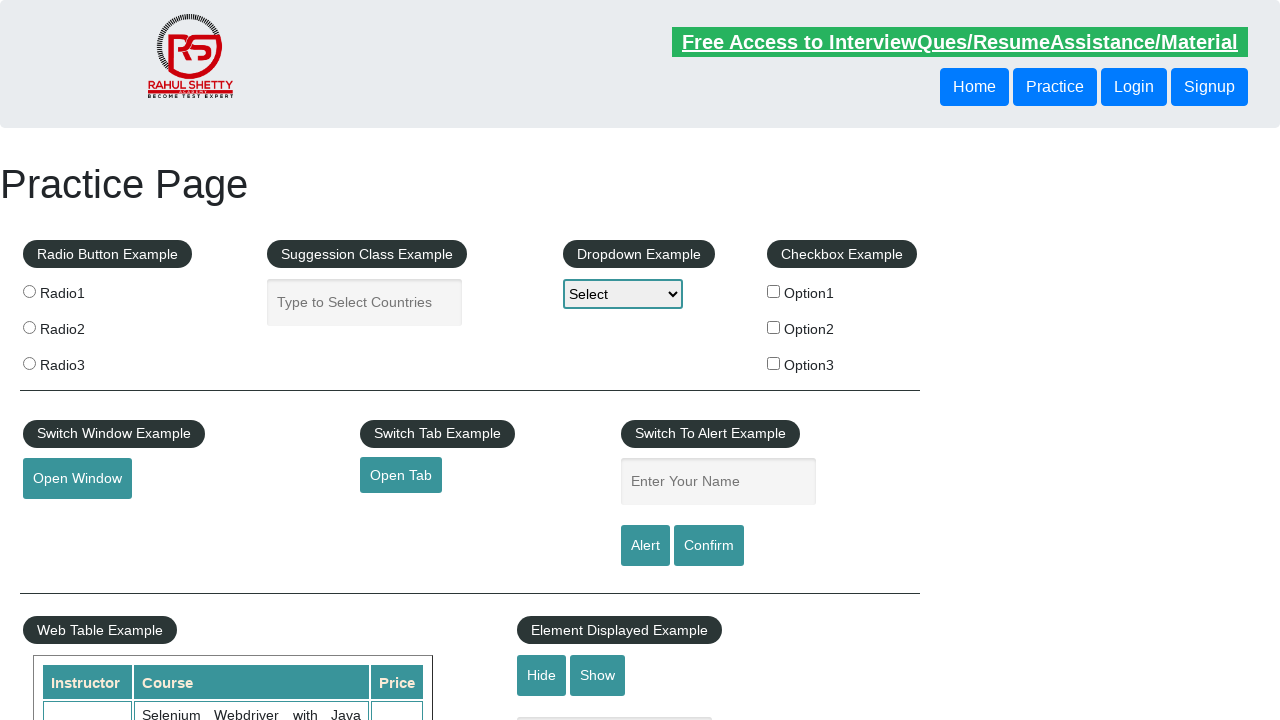

Clicked the third radio button at (29, 363) on xpath=//input[@name='radioButton'] >> nth=2
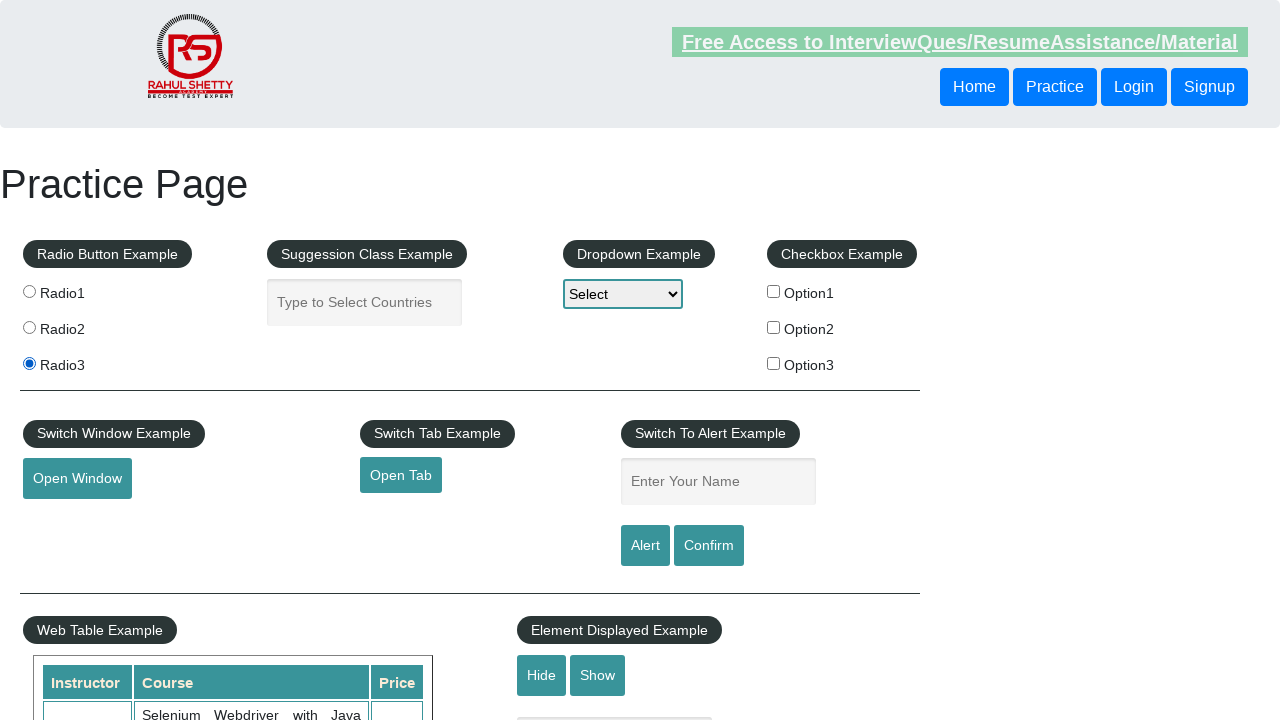

Verified that the third radio button is selected
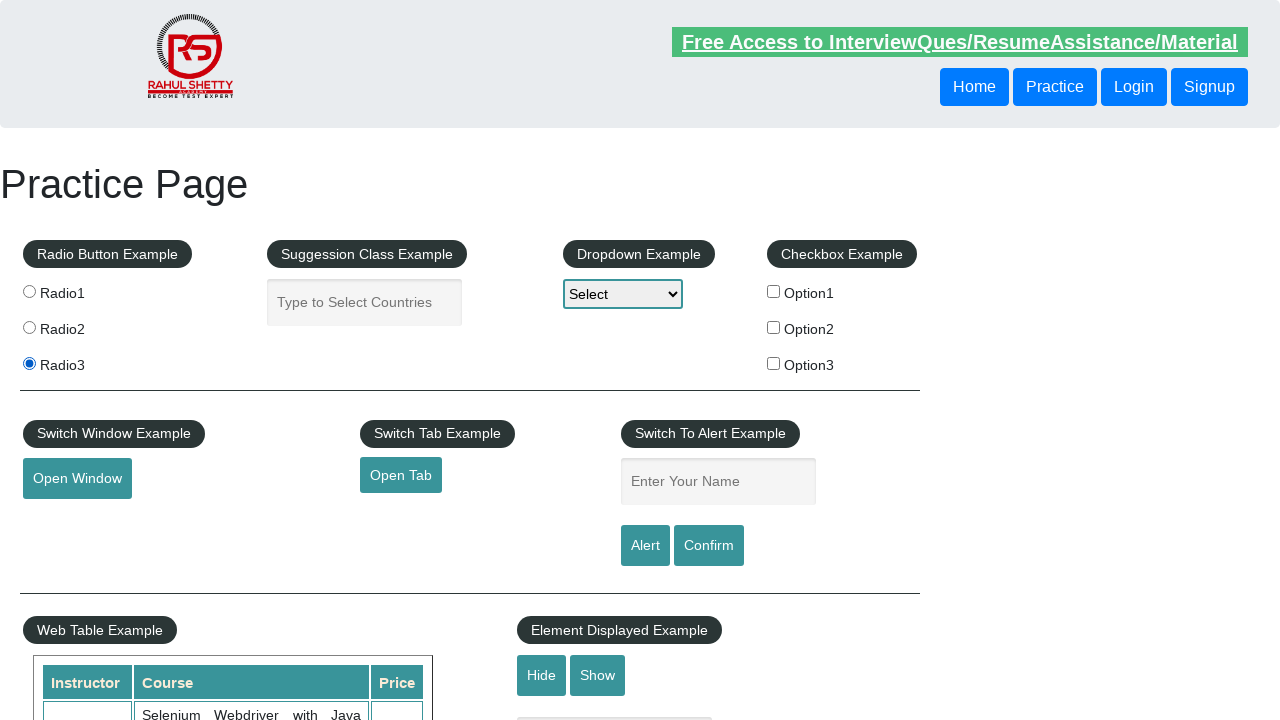

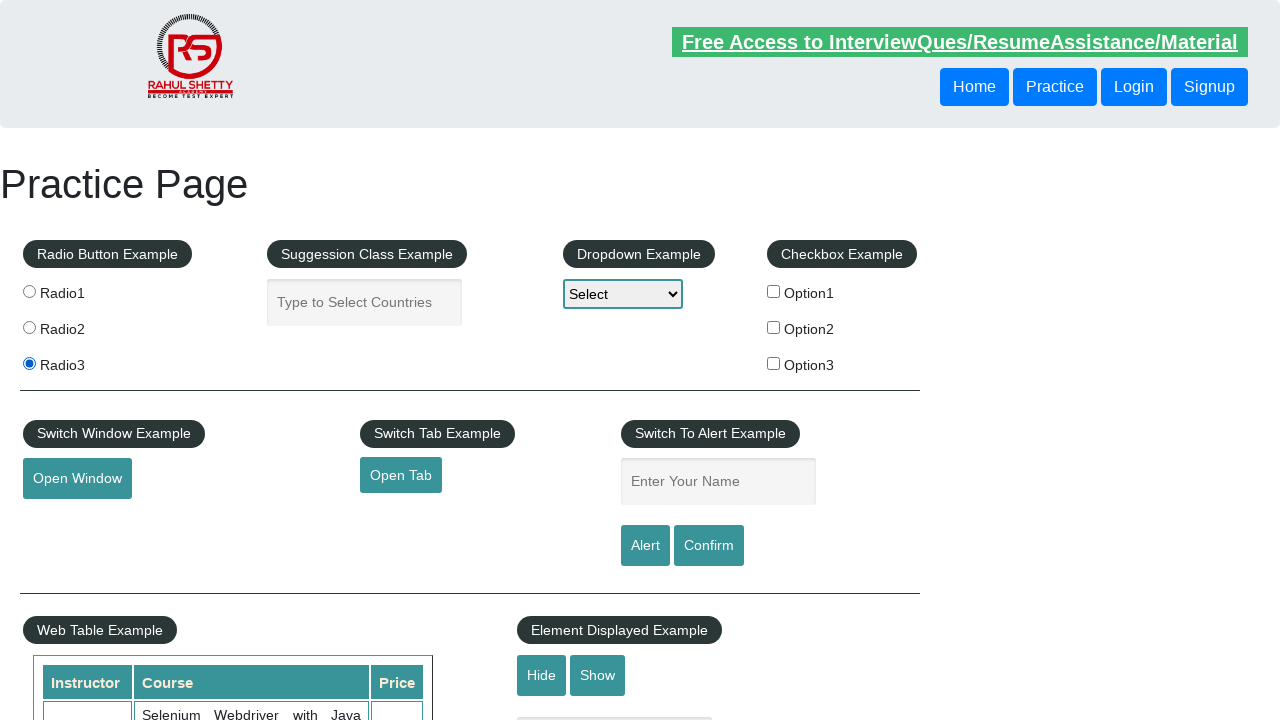